Tests the Senior Citizen checkbox selection and origin station input field on SpiceJet's flight booking page by clicking the checkbox, verifying it's selected, and entering a city name in the source field.

Starting URL: https://book.spicejet.com/

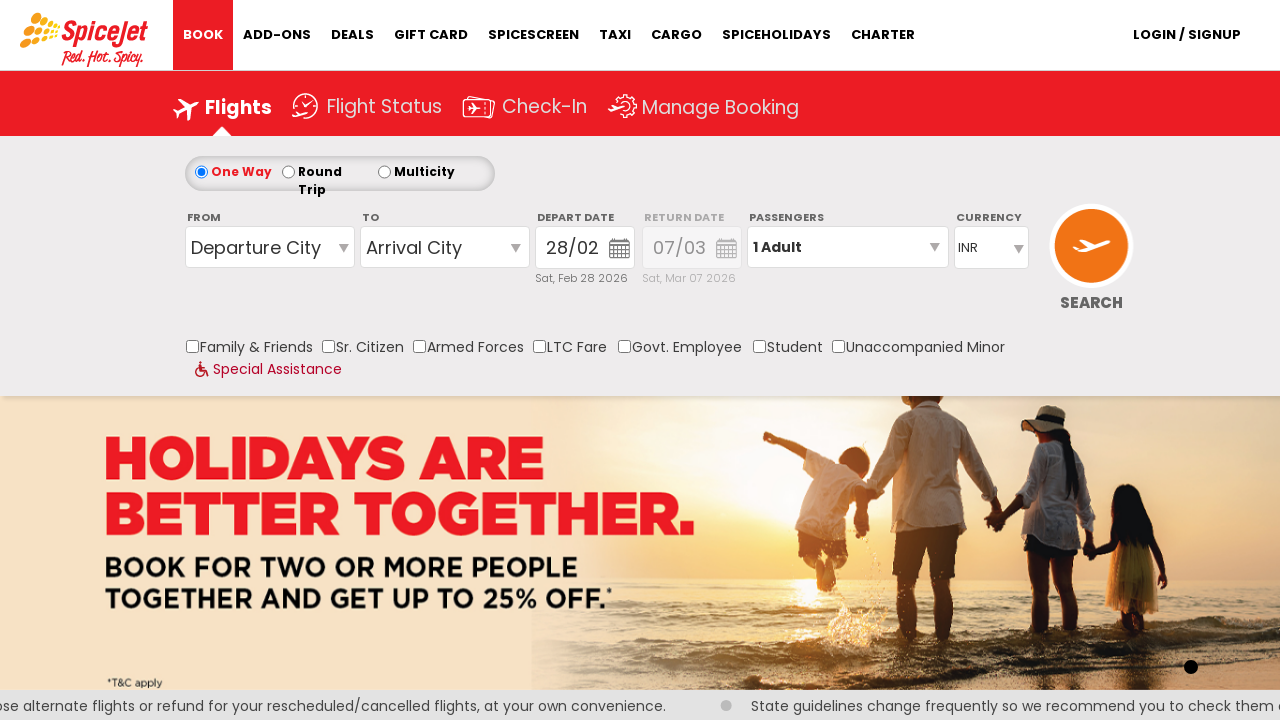

Clicked Senior Citizen checkbox at (328, 346) on #ControlGroupSearchView_AvailabilitySearchInputSearchView_SeniorCitizen
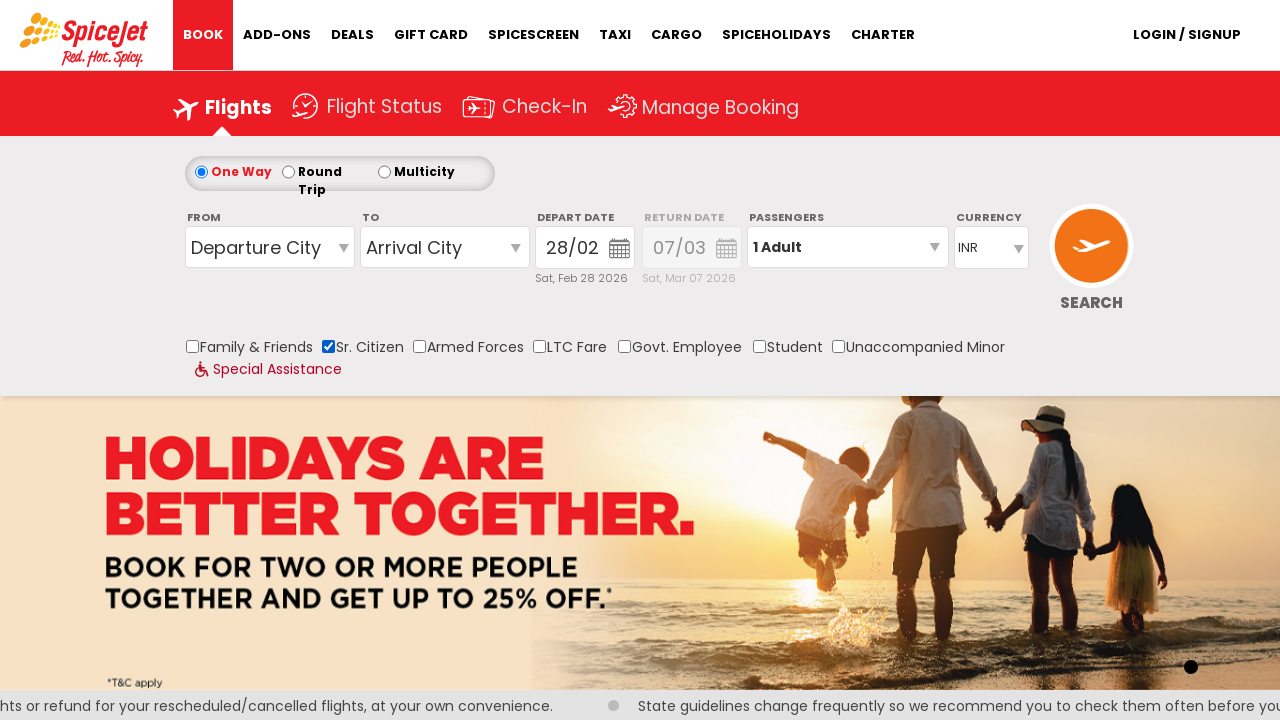

Located Senior Citizen checkbox element
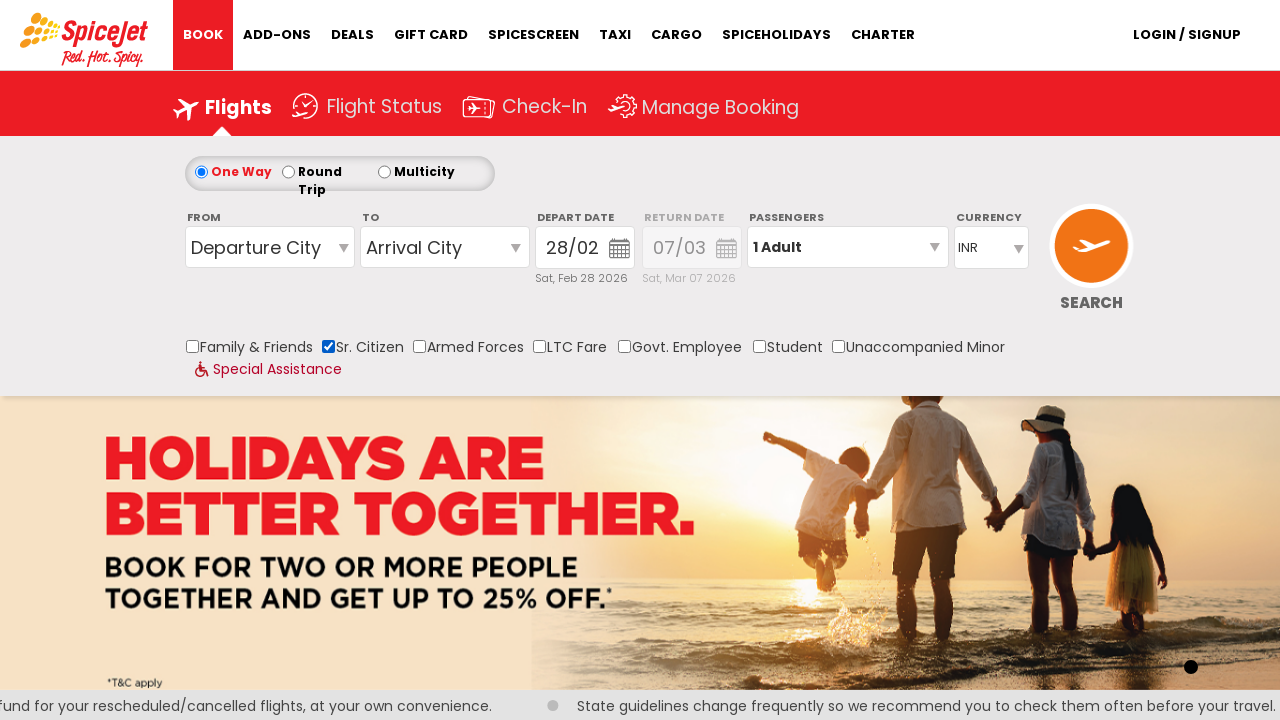

Verified Senior Citizen checkbox is selected
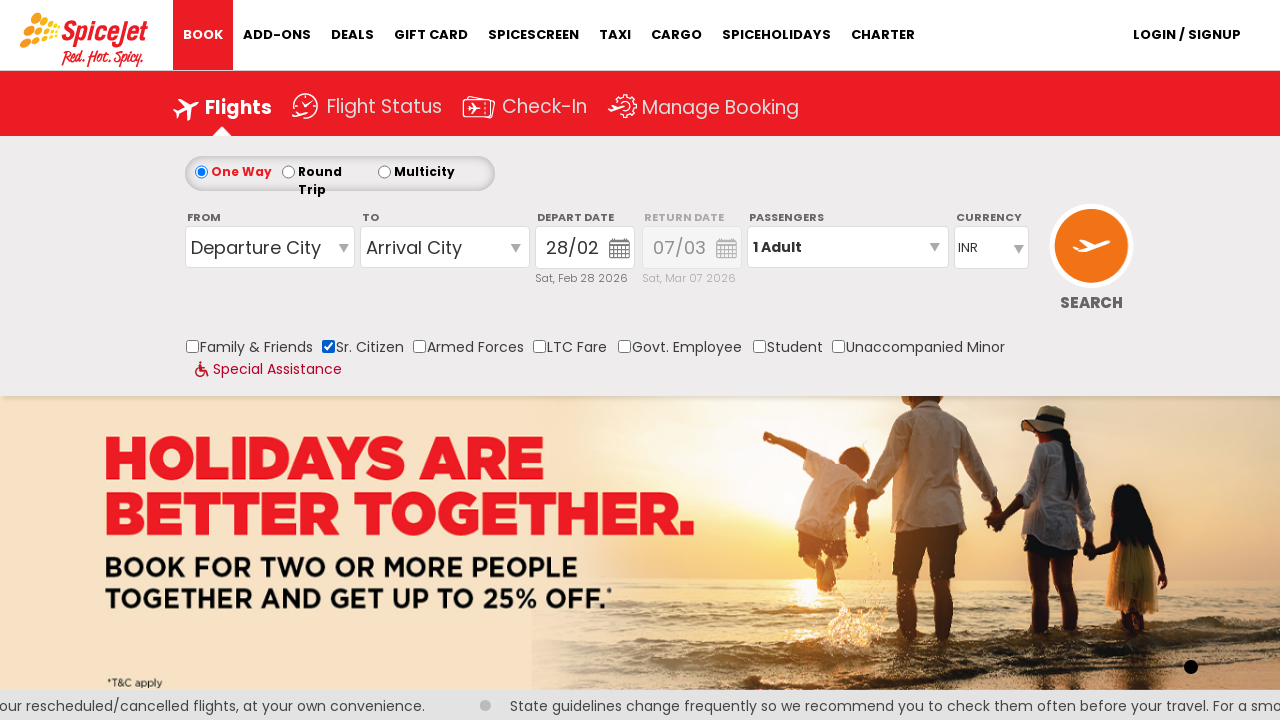

Clicked origin/source station input field at (270, 247) on #ControlGroupSearchView_AvailabilitySearchInputSearchVieworiginStation1_CTXT
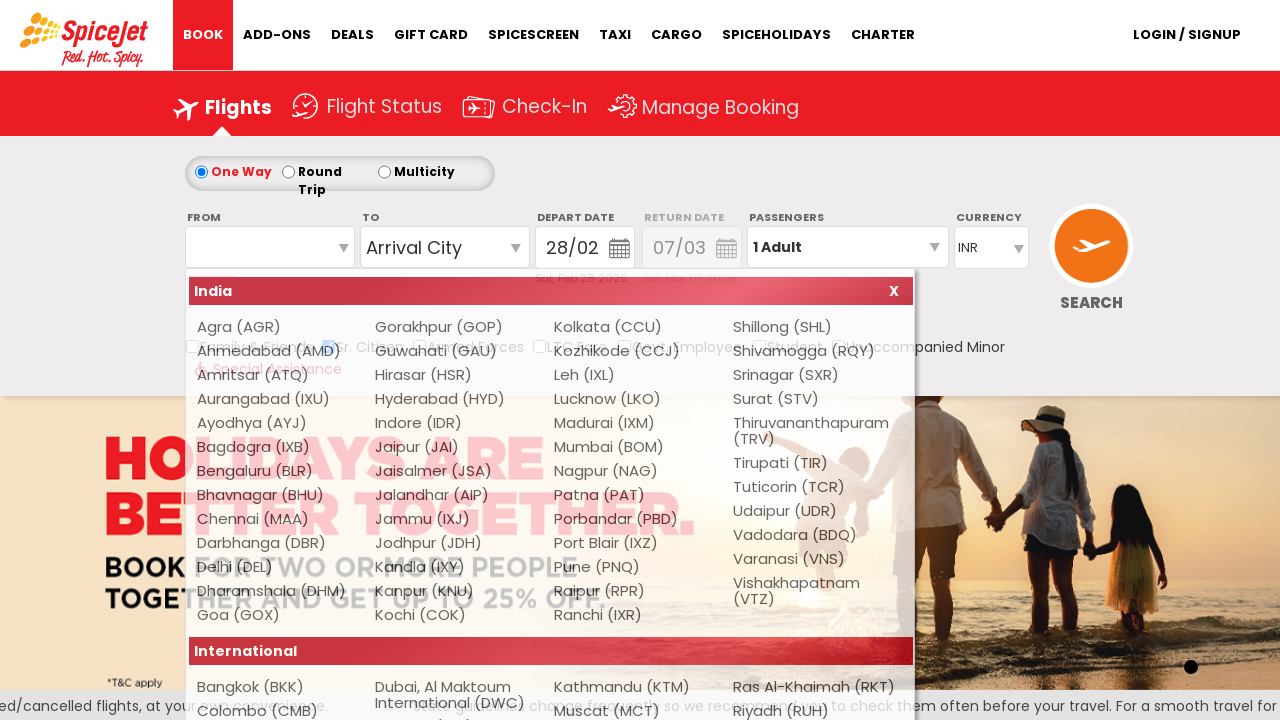

Entered 'chenn' in origin station field on #ControlGroupSearchView_AvailabilitySearchInputSearchVieworiginStation1_CTXT
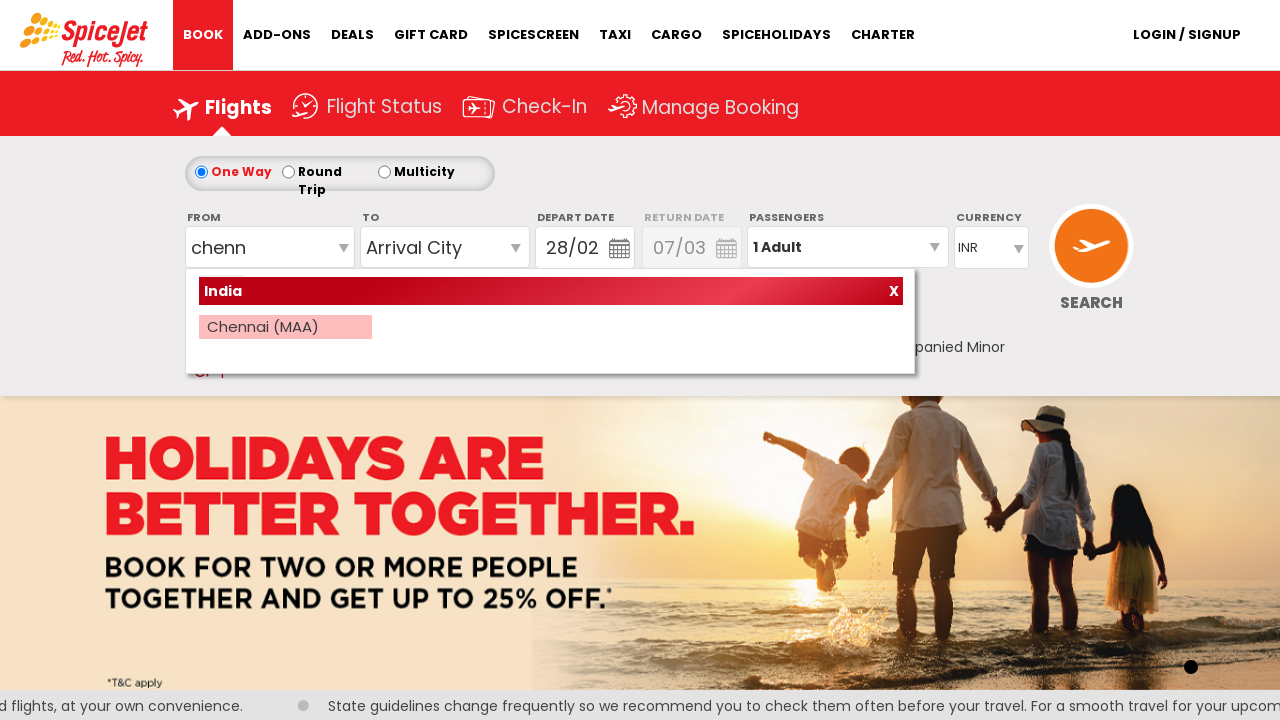

Waited for autocomplete suggestions to appear
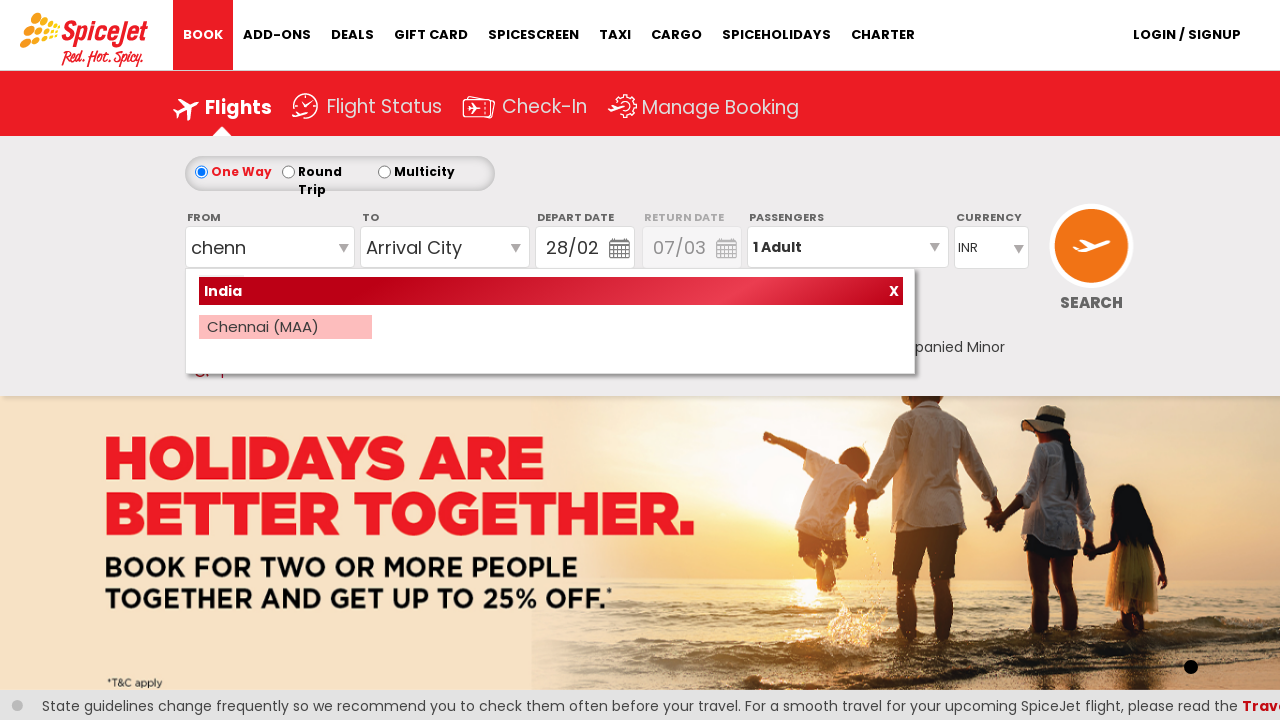

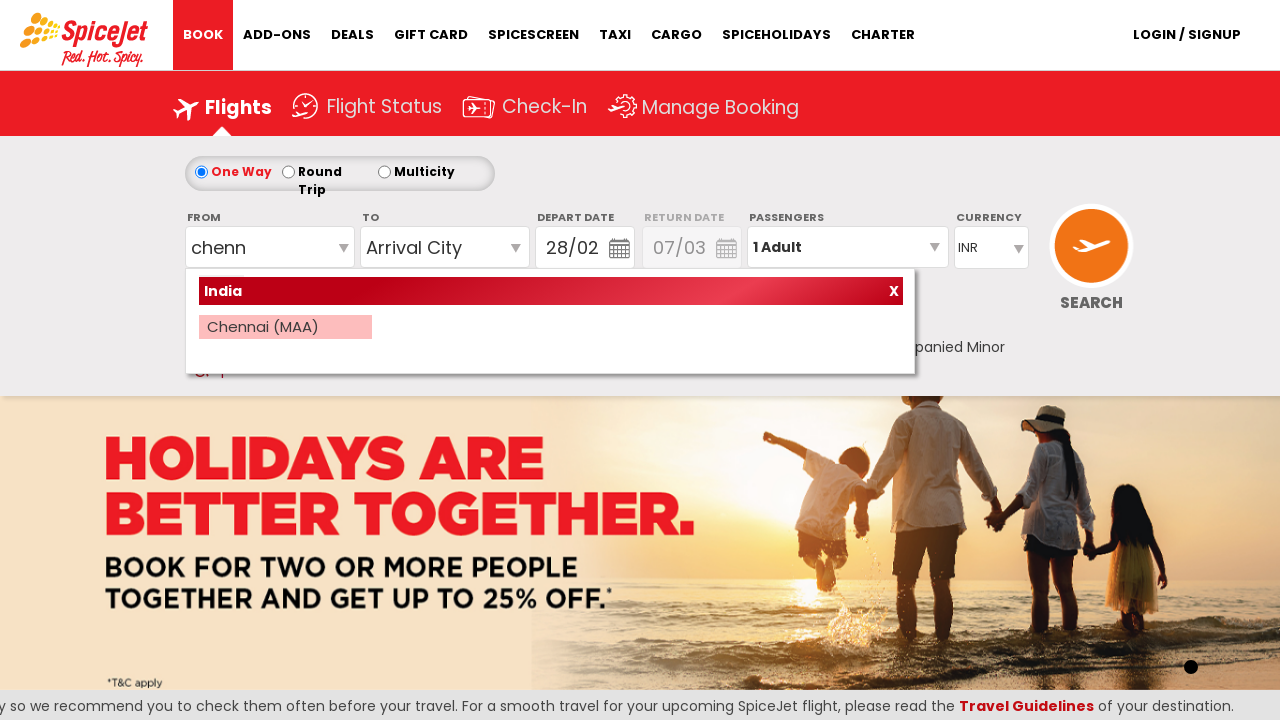